Empty test that just prints a message

Starting URL: https://trello.com/home

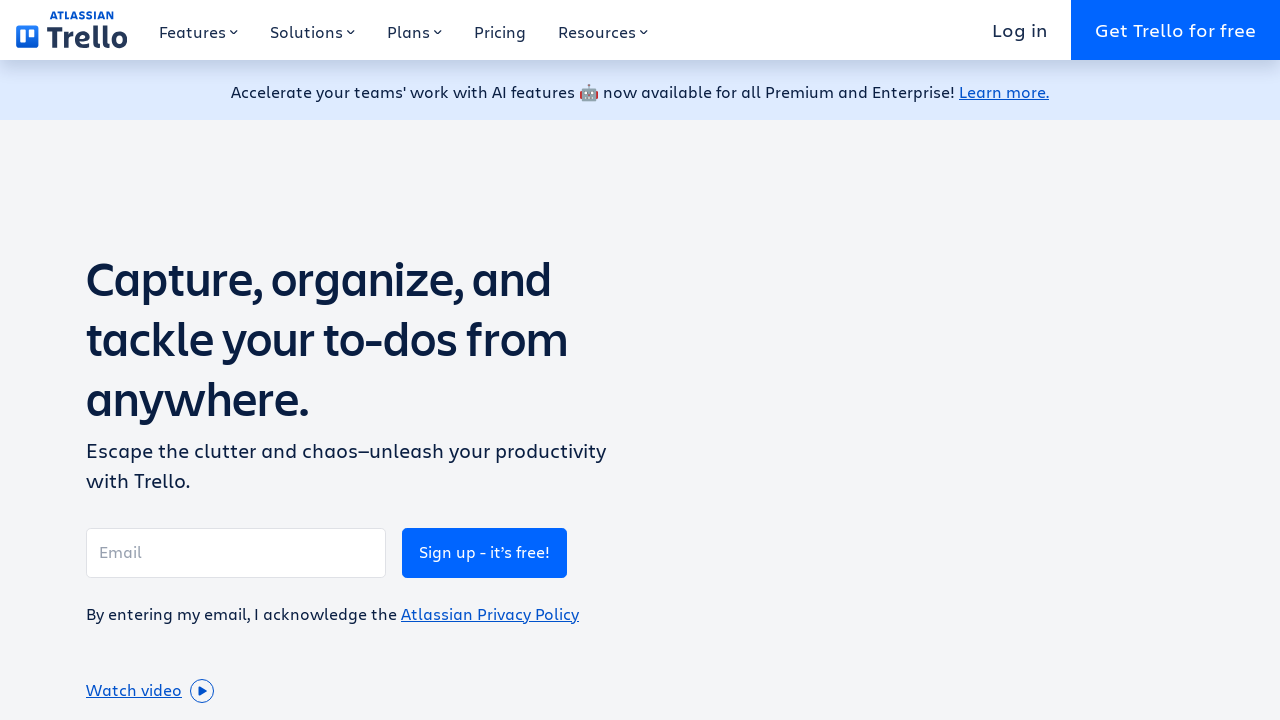

Printed test message
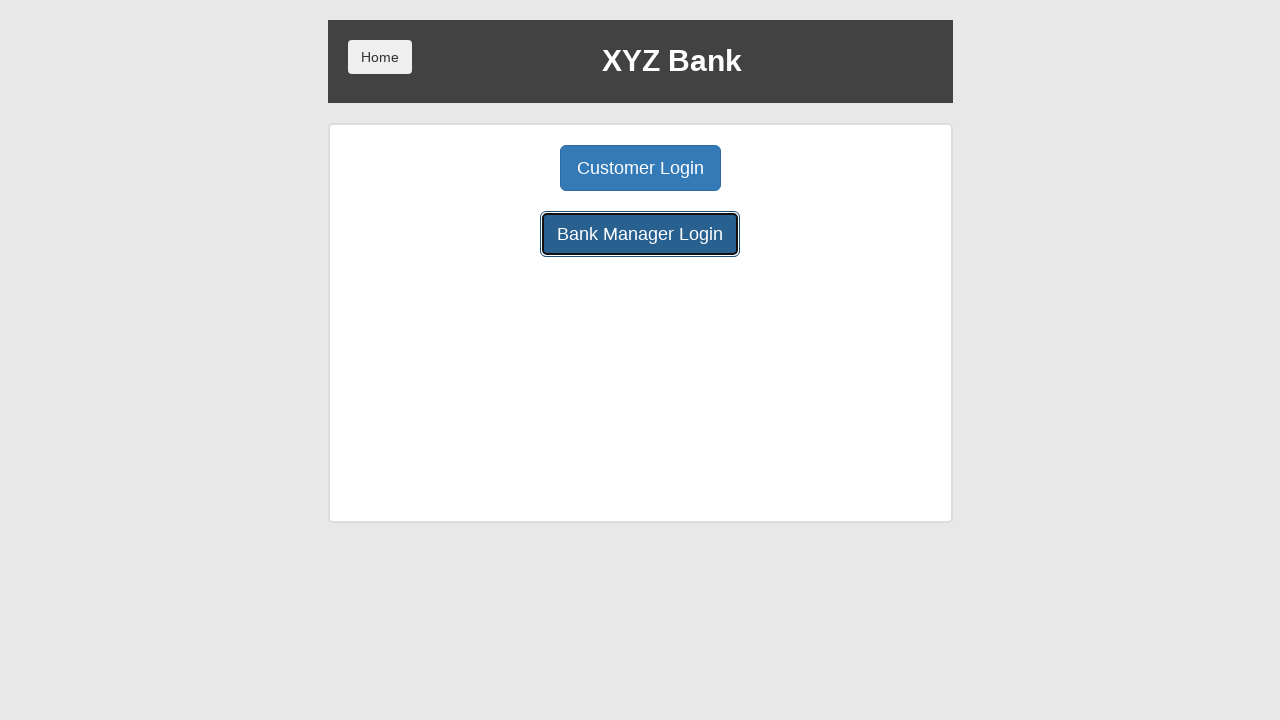

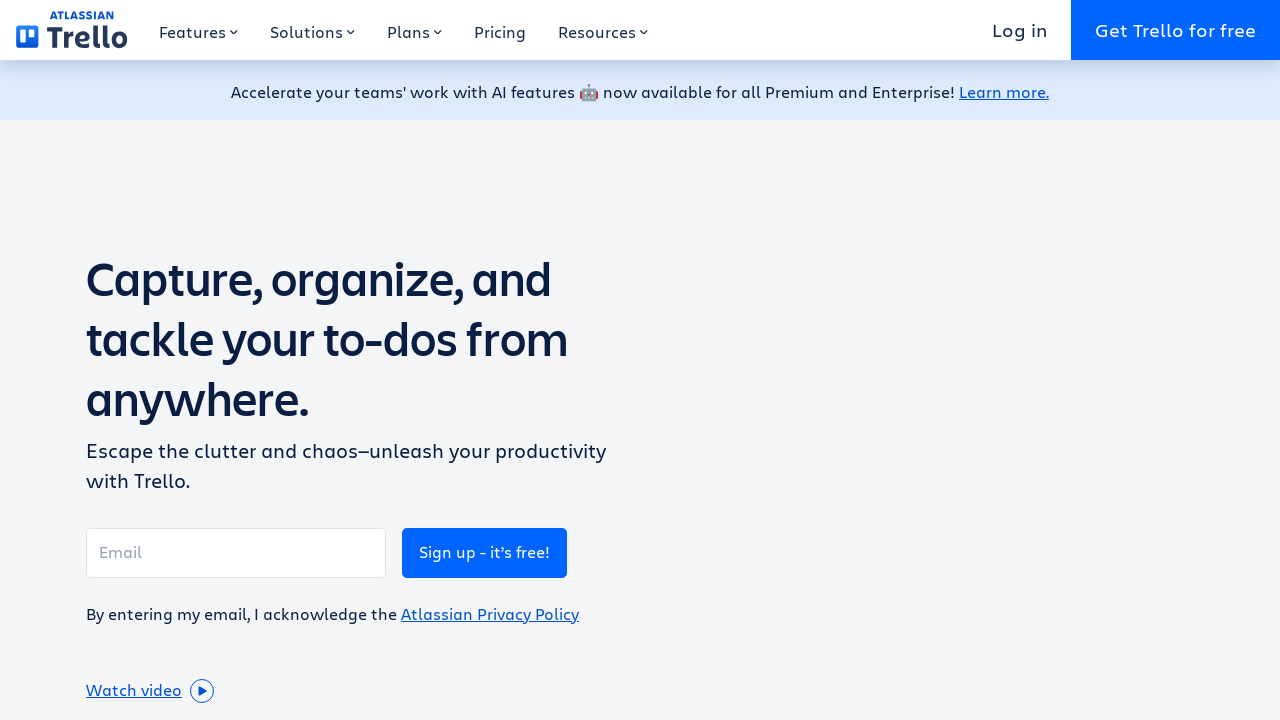